Tests clicking on a link by its text, navigating from a blog page to the compendiumdev link

Starting URL: https://omayo.blogspot.com/

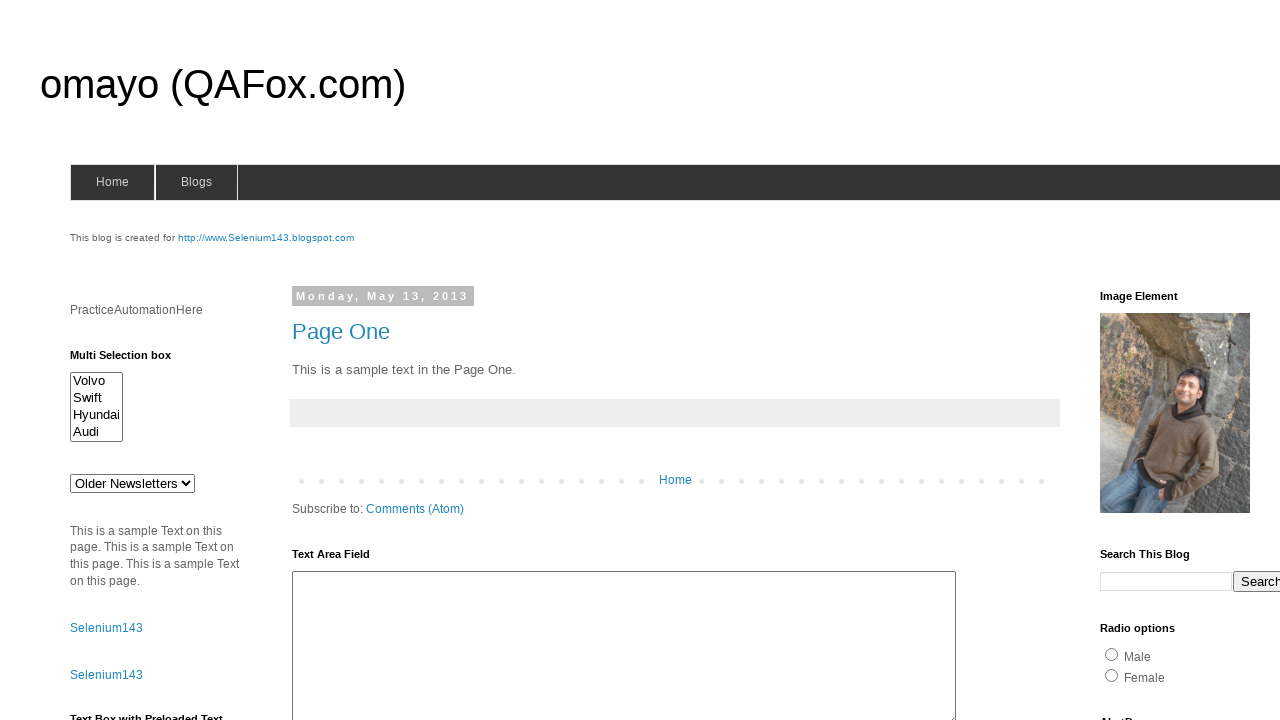

Navigated to omayo.blogspot.com blog page
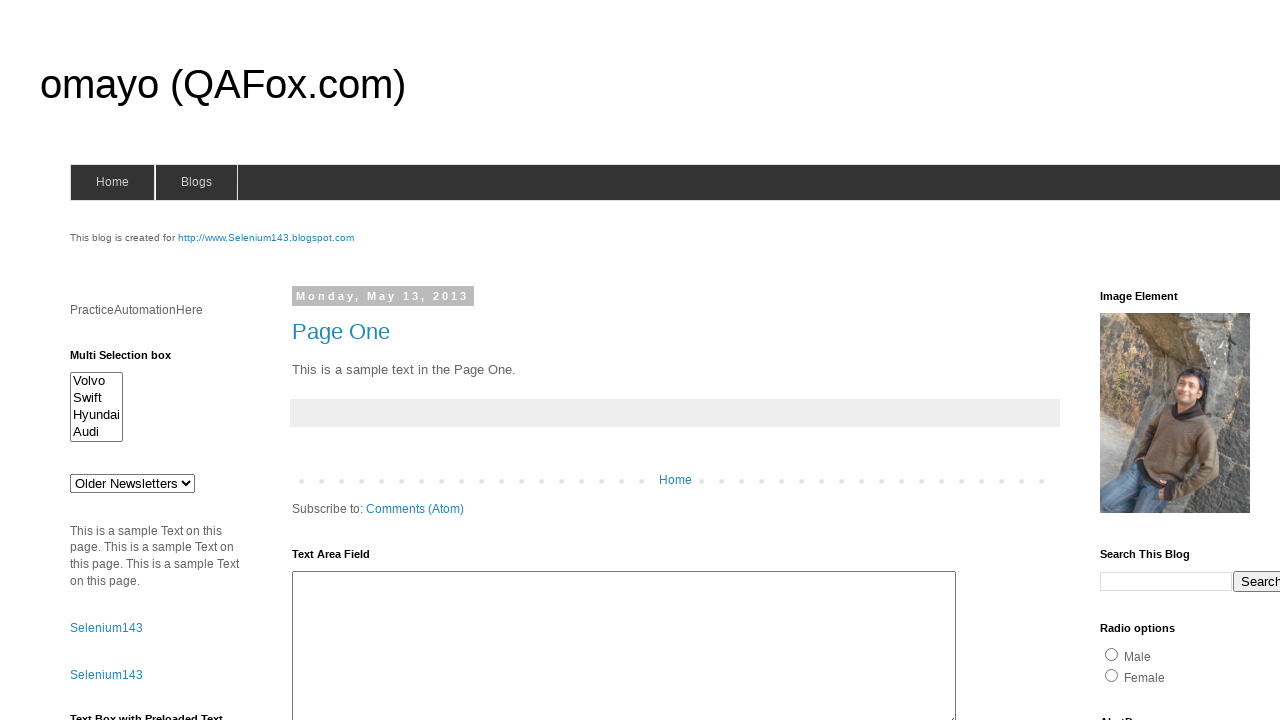

Clicked on 'compendiumdev' link at (1160, 360) on text=compendiumdev
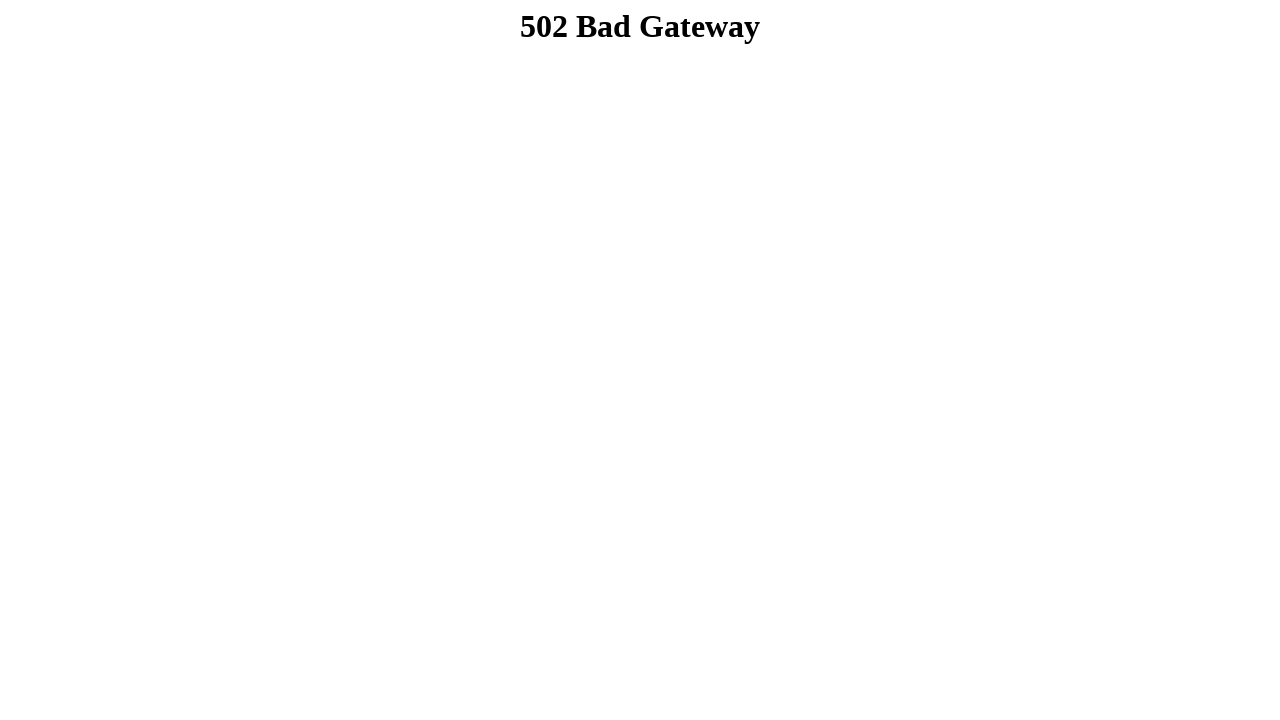

Waited for page to fully load after clicking link
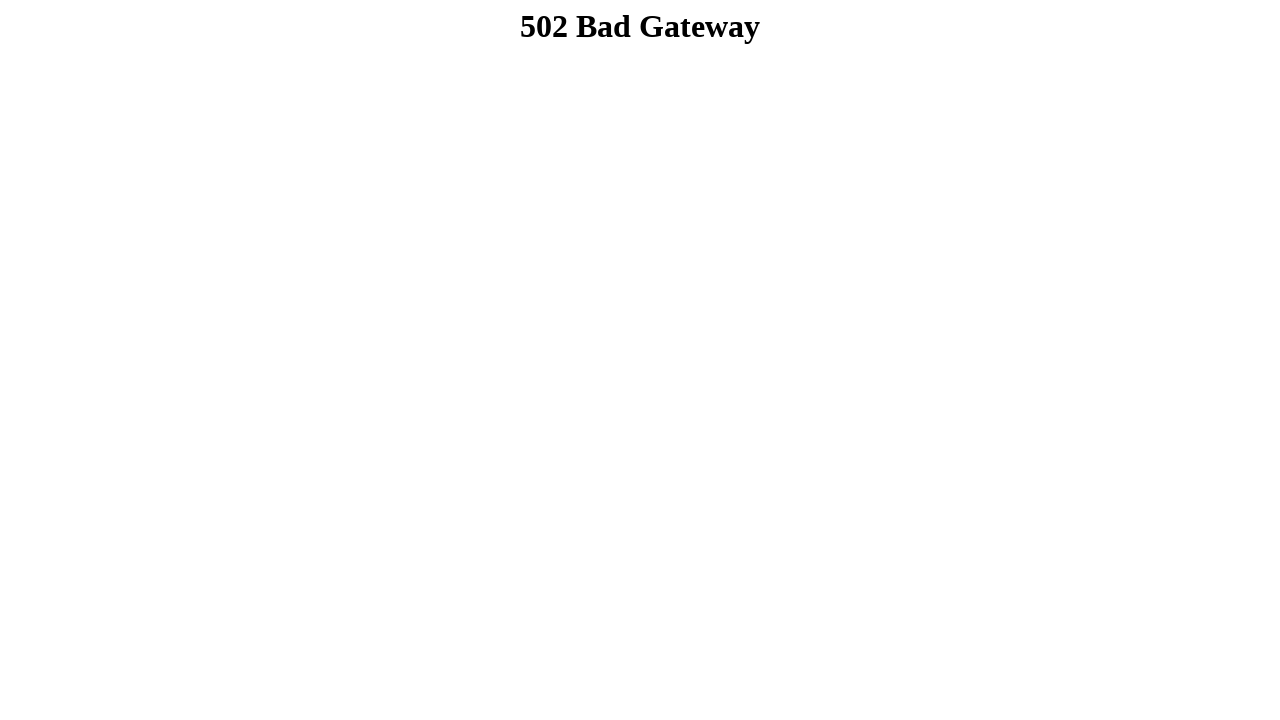

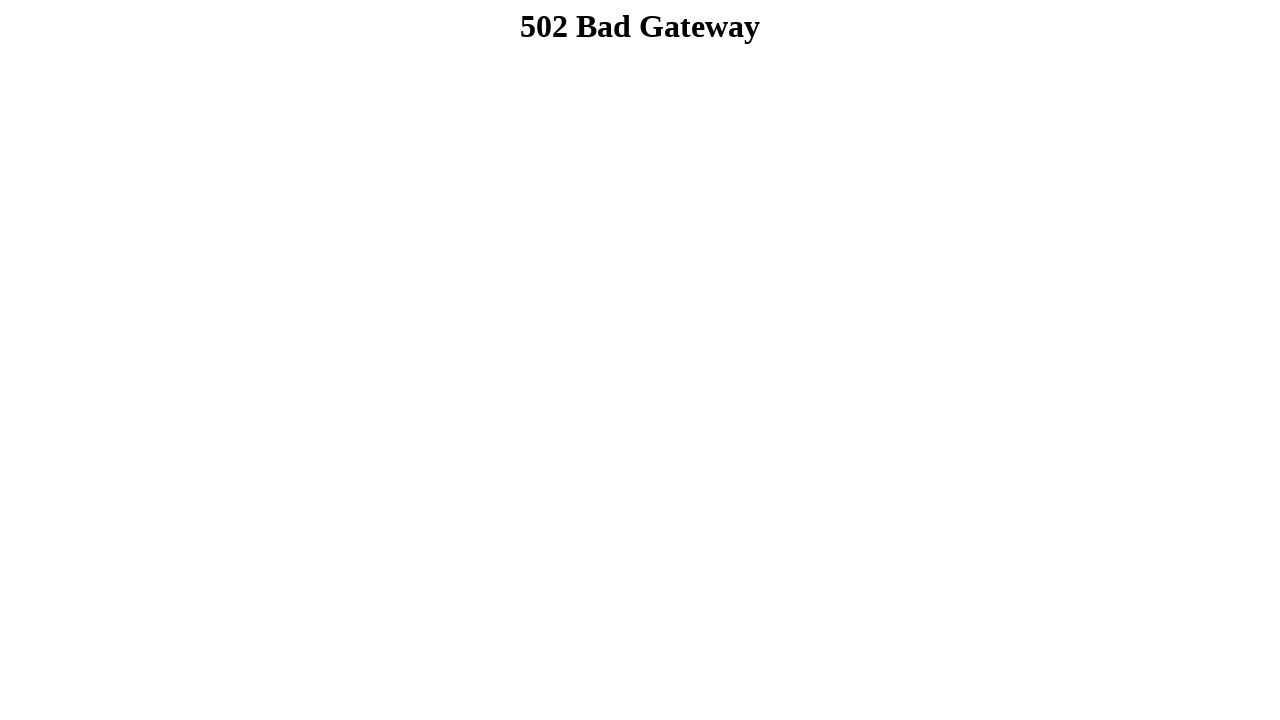